Tests editing a todo item by double-clicking to enter edit mode, changing the text, and pressing Enter.

Starting URL: https://demo.playwright.dev/todomvc

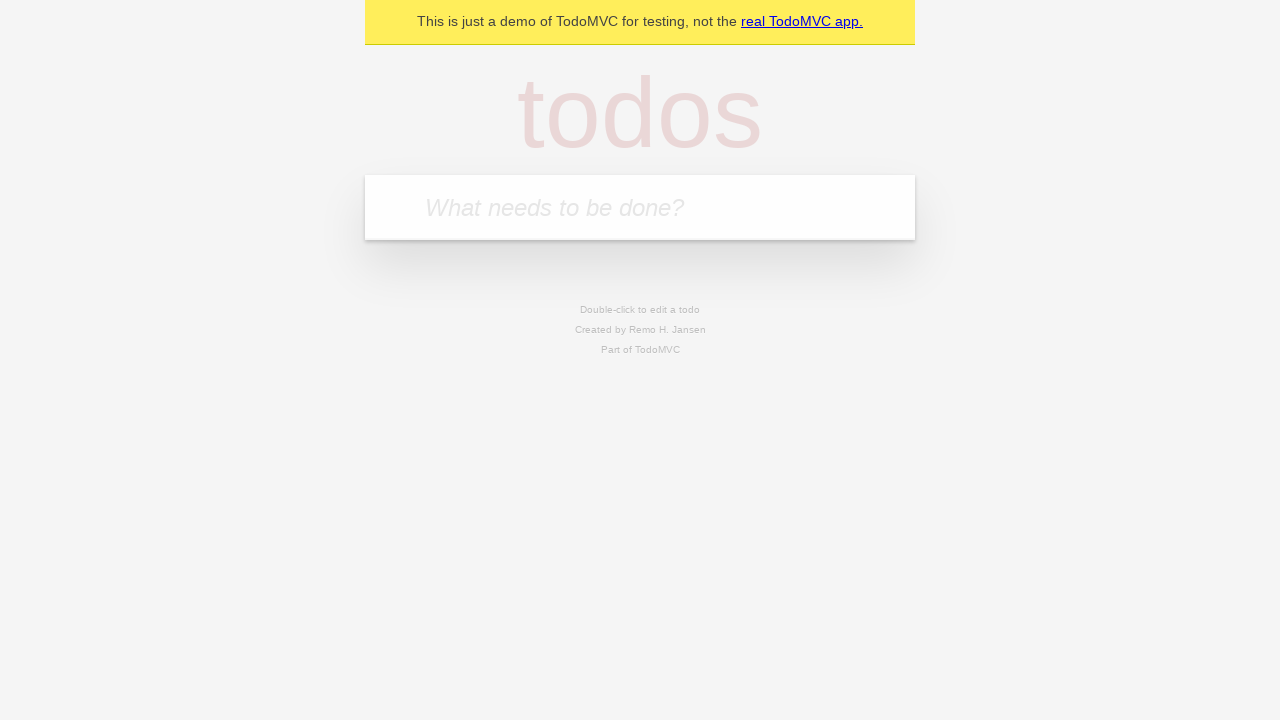

Filled new todo field with 'buy some cheese' on internal:attr=[placeholder="What needs to be done?"i]
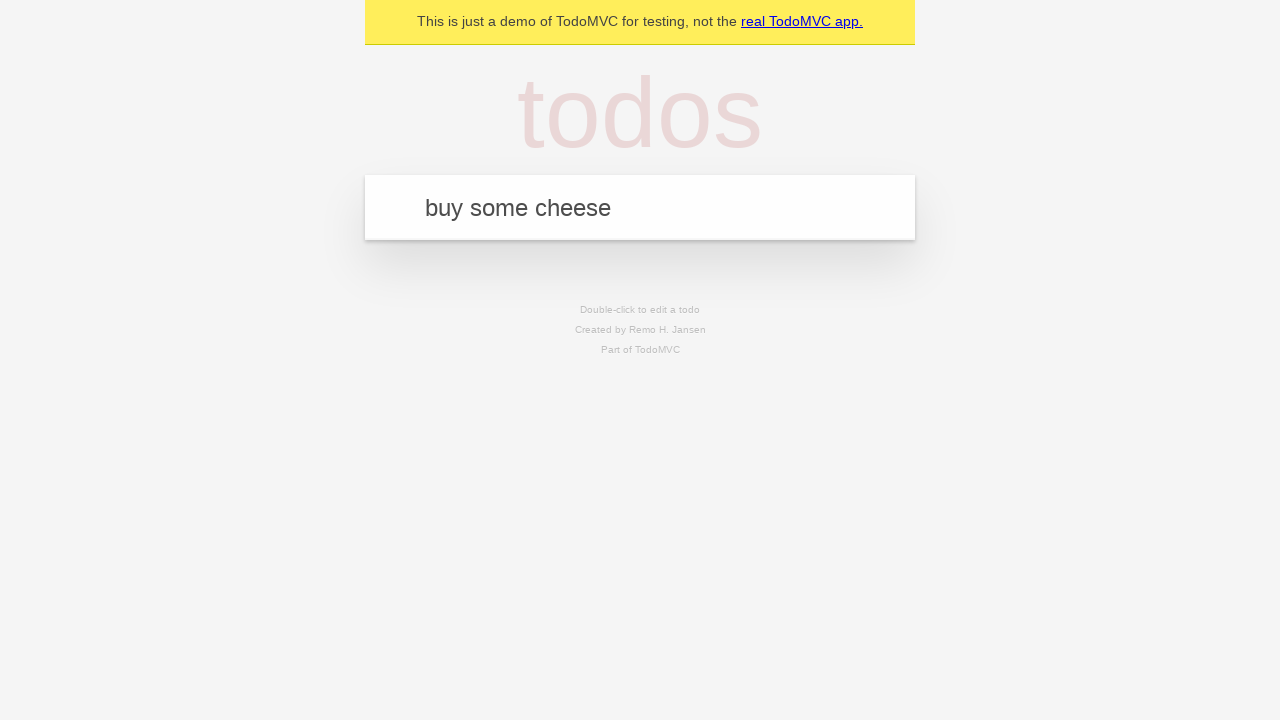

Pressed Enter to create first todo on internal:attr=[placeholder="What needs to be done?"i]
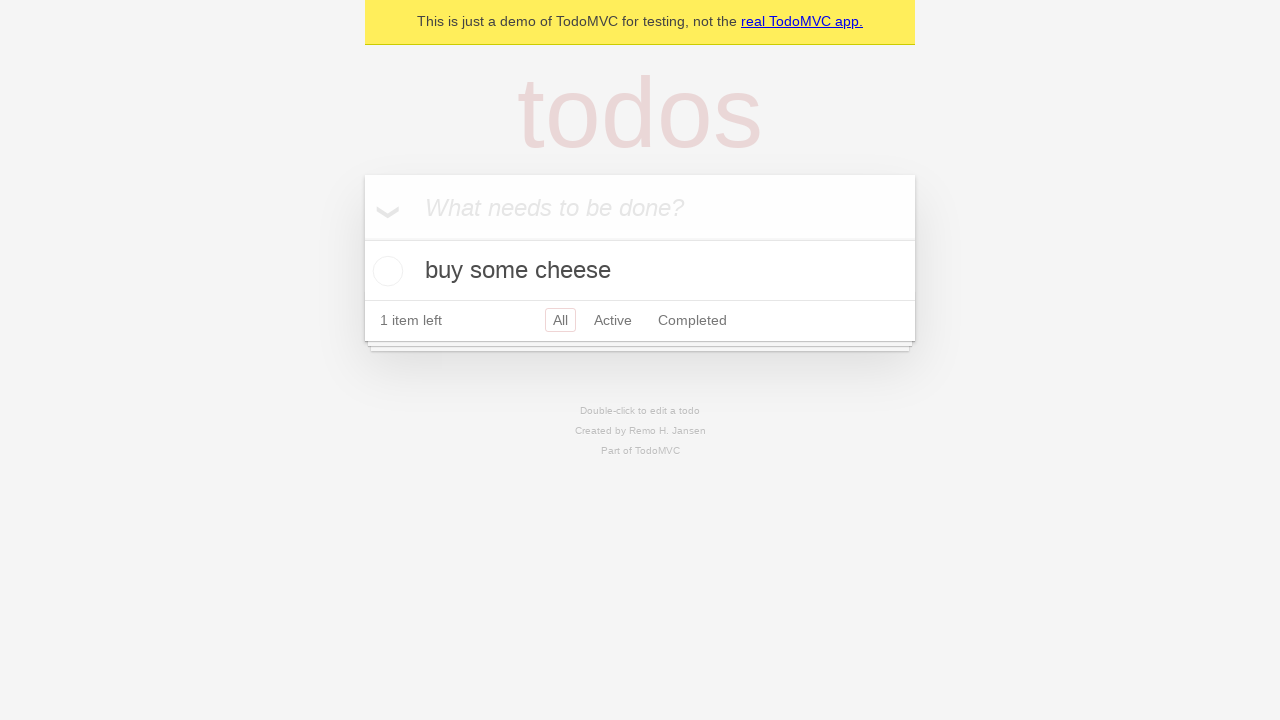

Filled new todo field with 'feed the cat' on internal:attr=[placeholder="What needs to be done?"i]
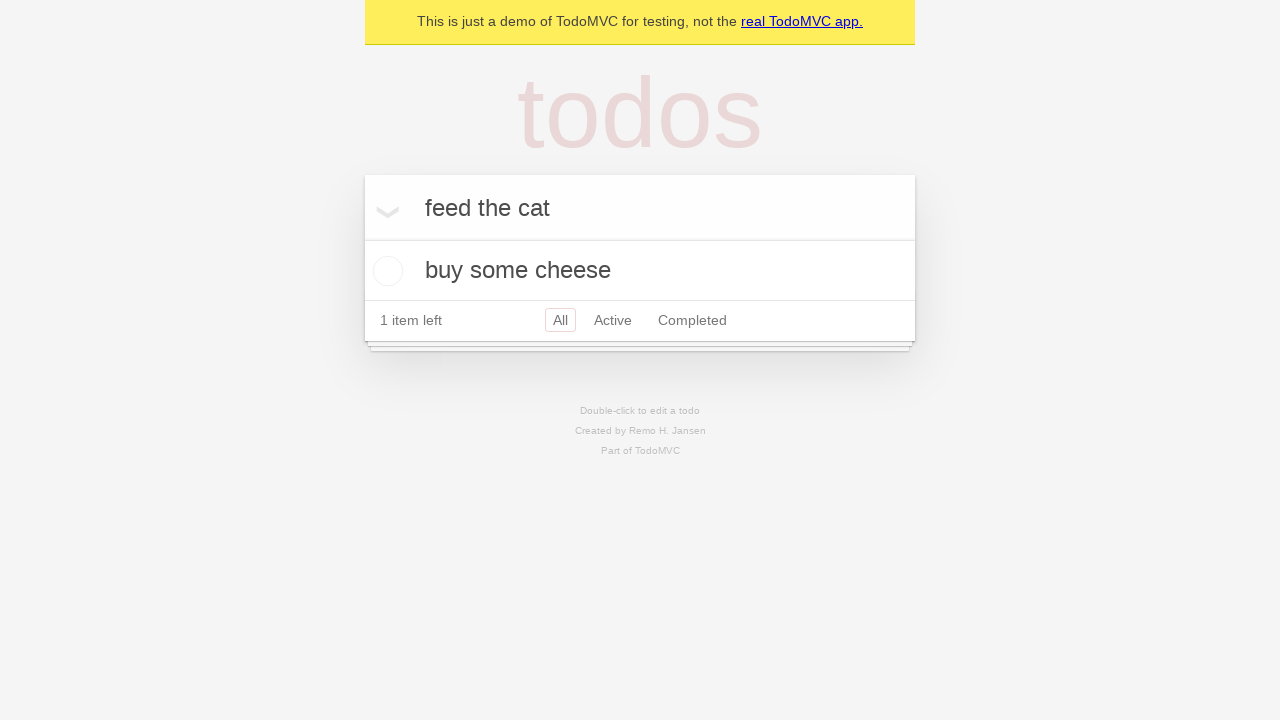

Pressed Enter to create second todo on internal:attr=[placeholder="What needs to be done?"i]
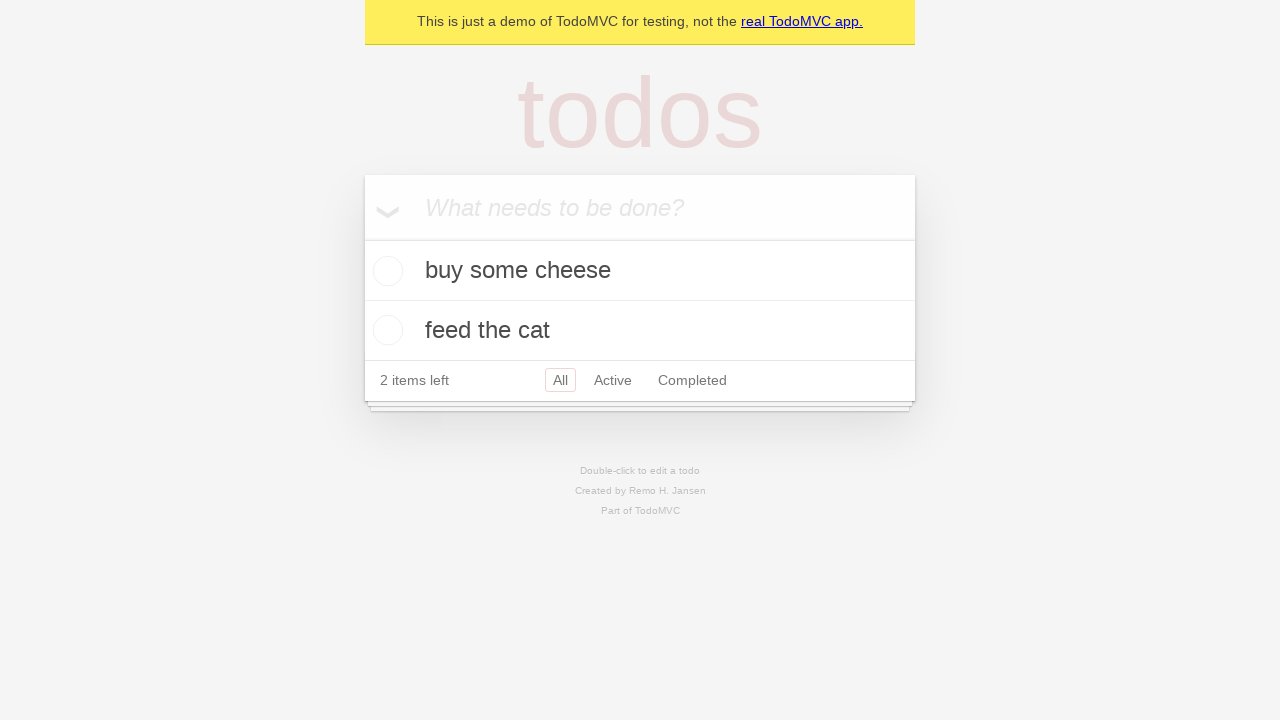

Filled new todo field with 'book a doctors appointment' on internal:attr=[placeholder="What needs to be done?"i]
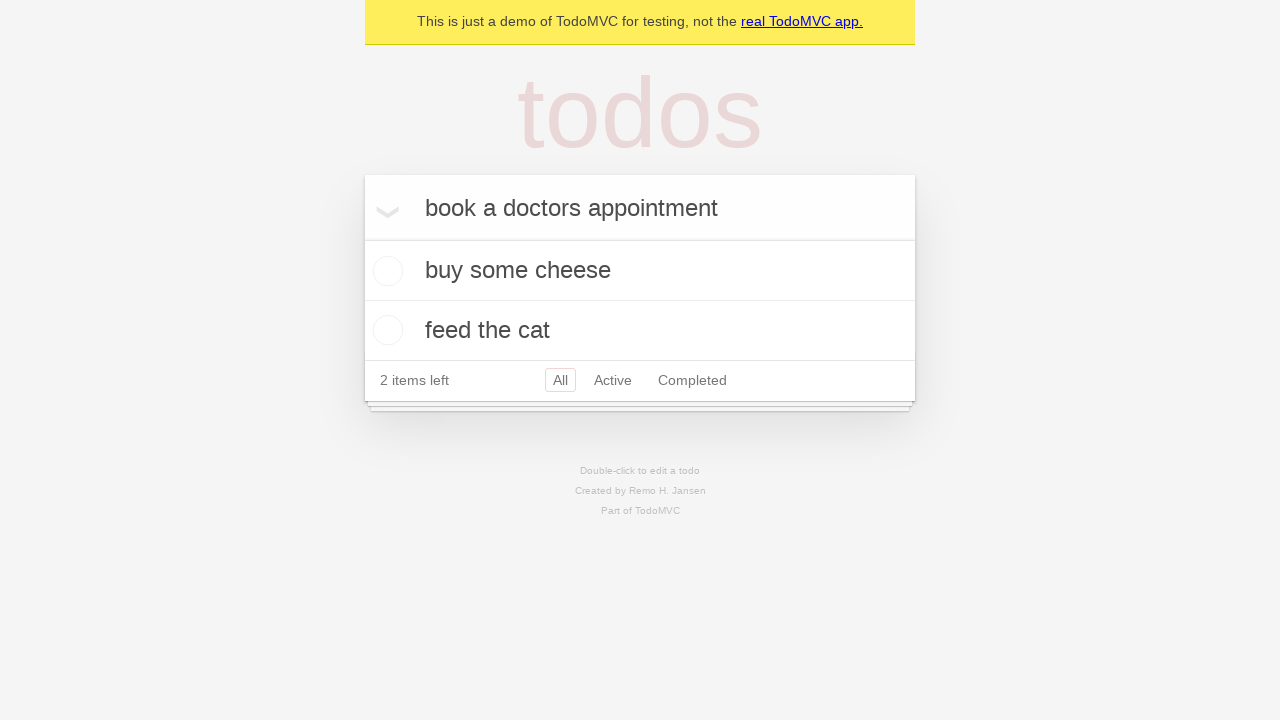

Pressed Enter to create third todo on internal:attr=[placeholder="What needs to be done?"i]
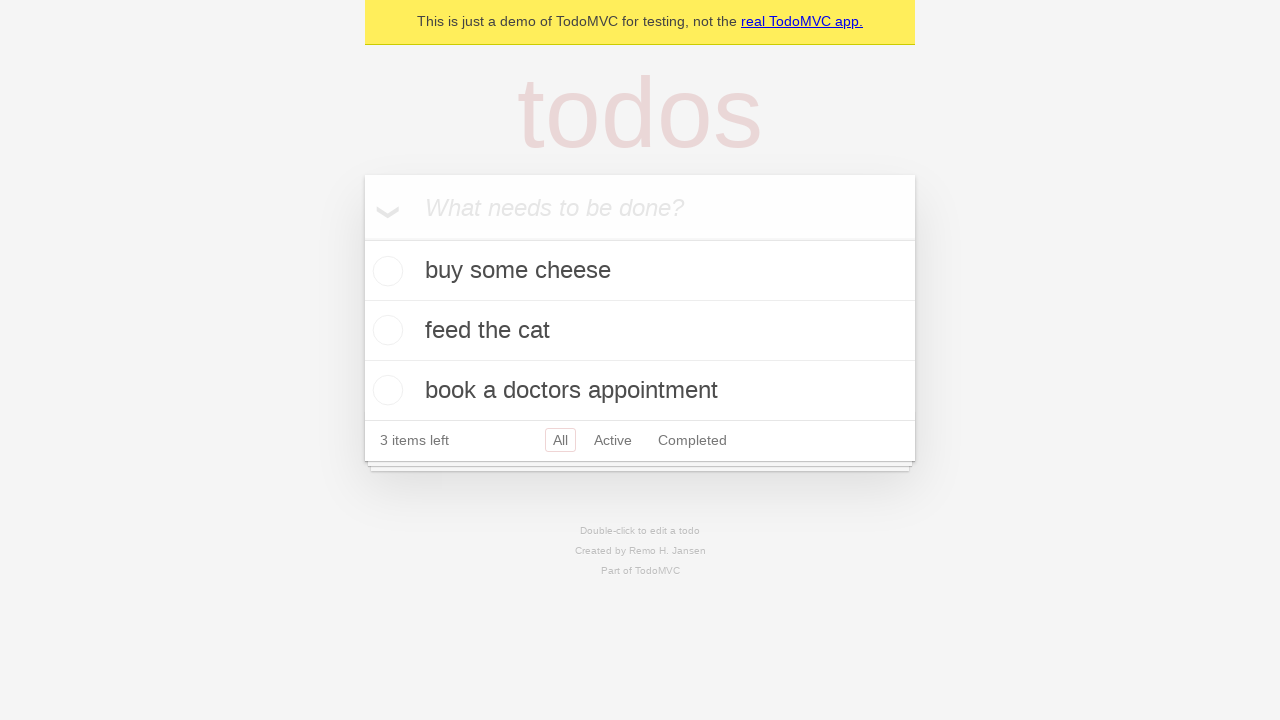

Located all todo items
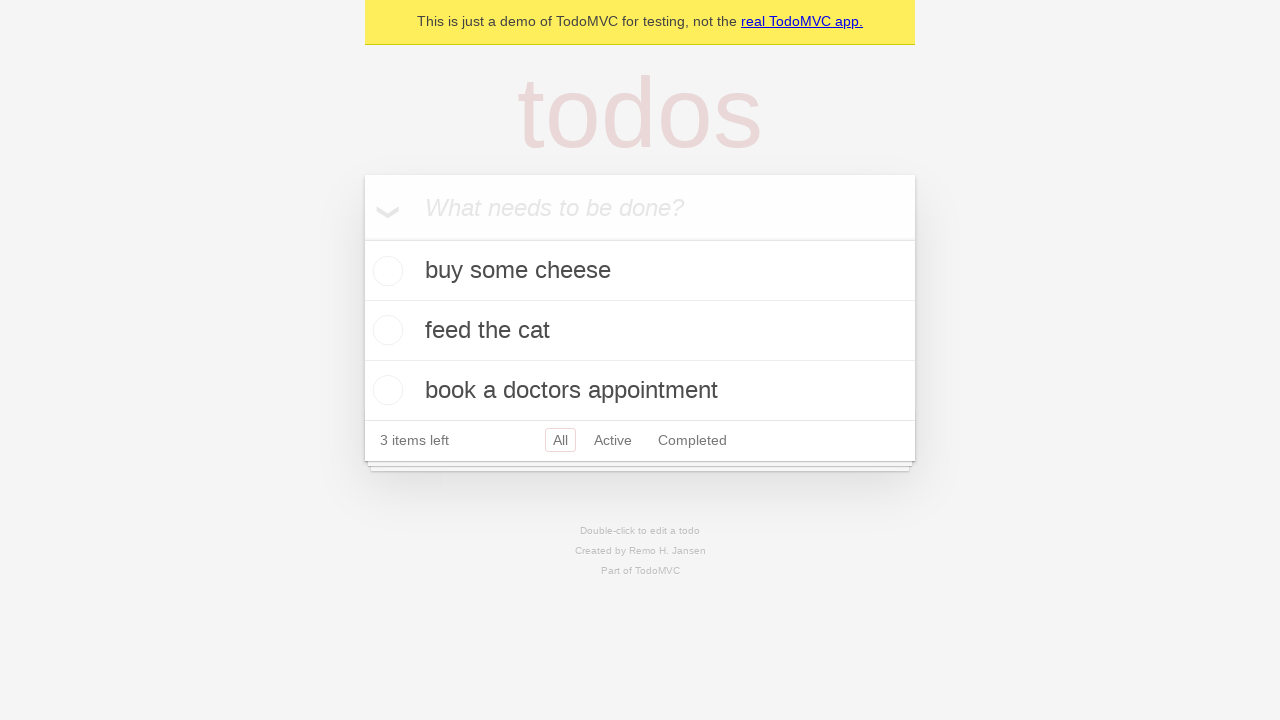

Selected second todo item
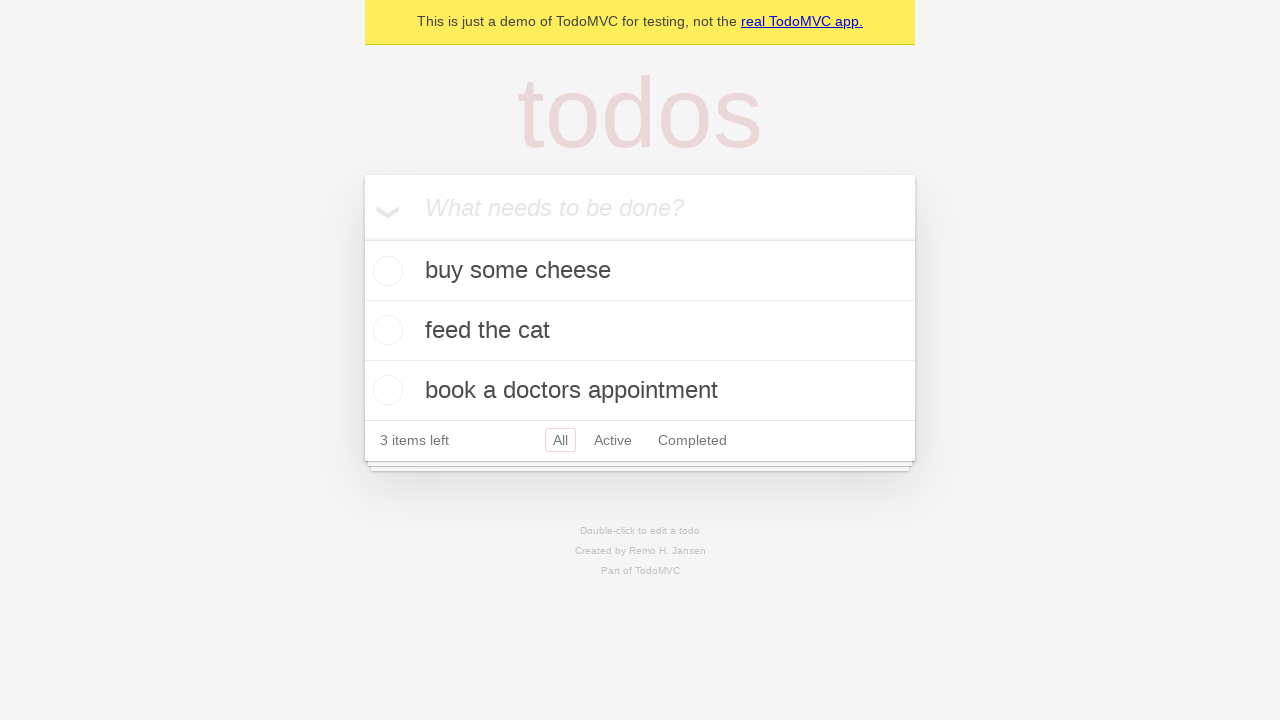

Double-clicked second todo to enter edit mode at (640, 331) on internal:testid=[data-testid="todo-item"s] >> nth=1
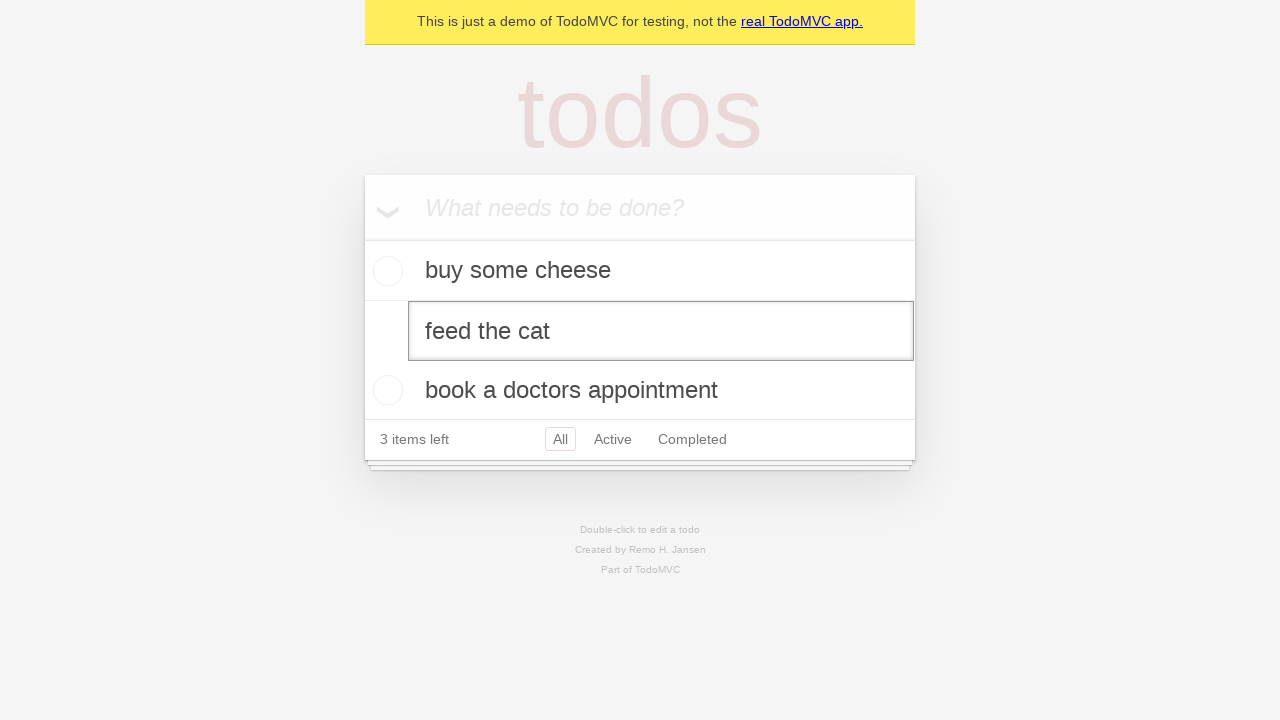

Filled edit textbox with 'buy some sausages' on internal:testid=[data-testid="todo-item"s] >> nth=1 >> internal:role=textbox[nam
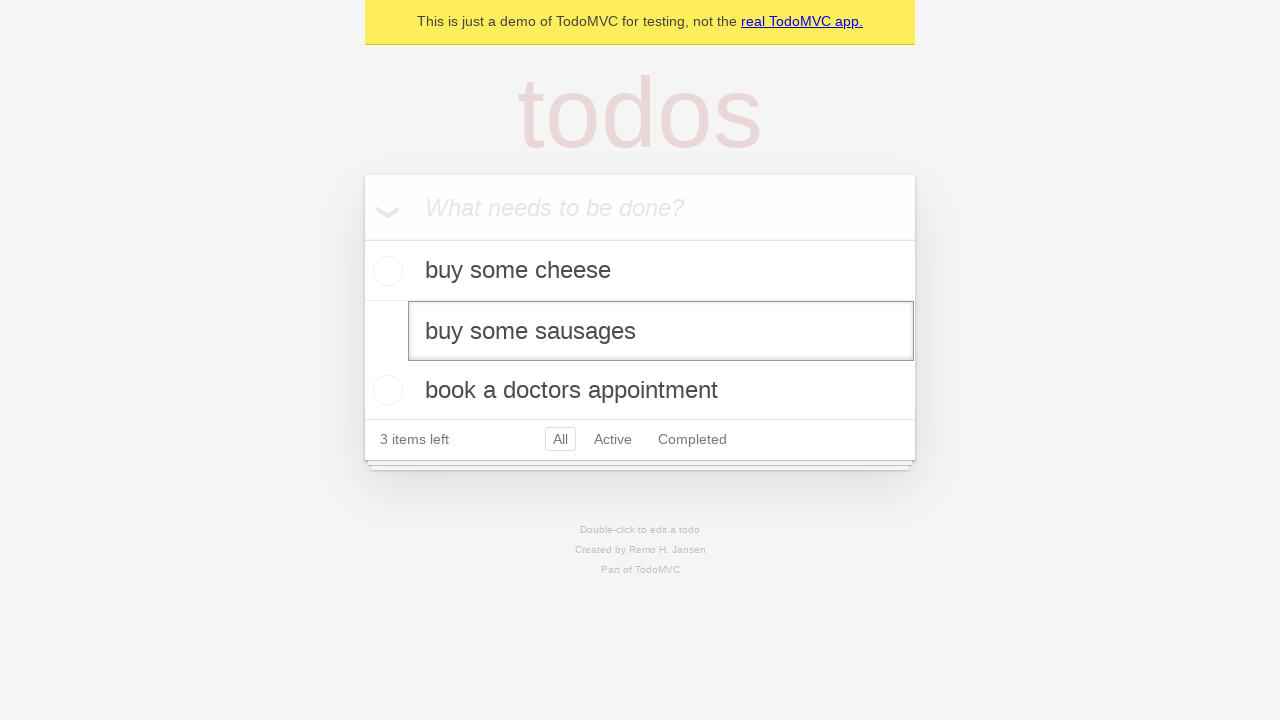

Pressed Enter to save edited todo on internal:testid=[data-testid="todo-item"s] >> nth=1 >> internal:role=textbox[nam
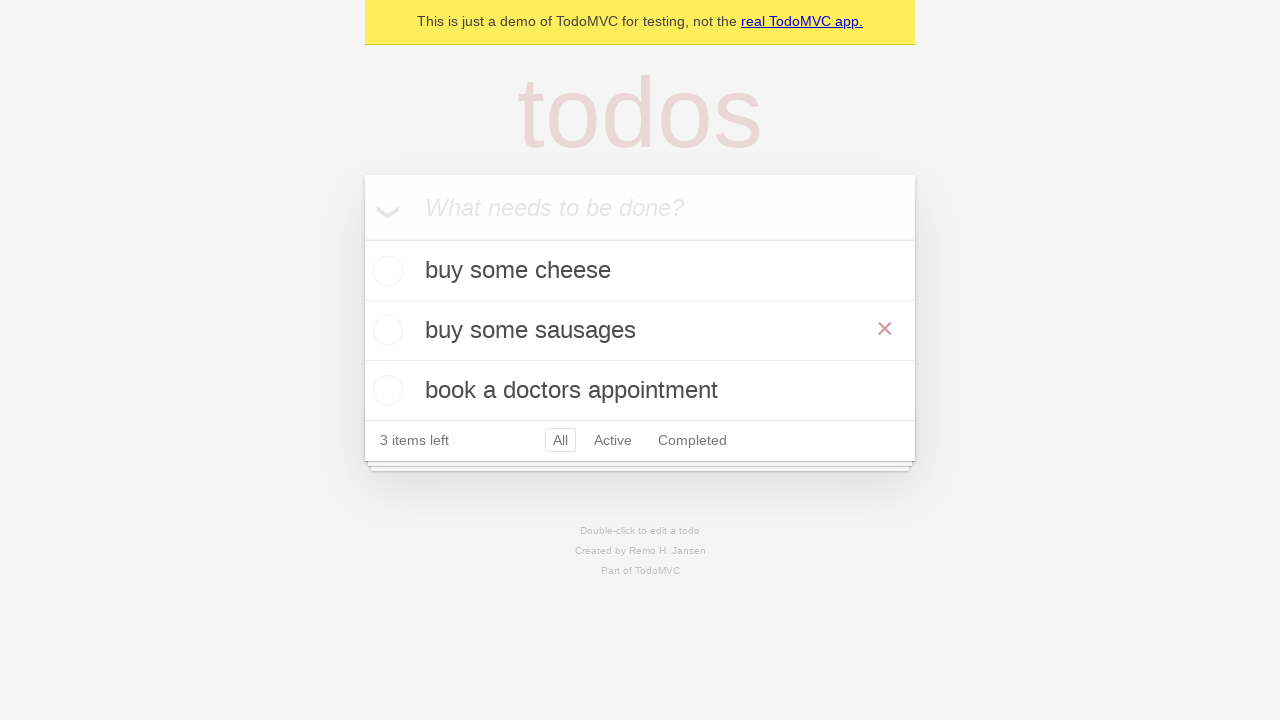

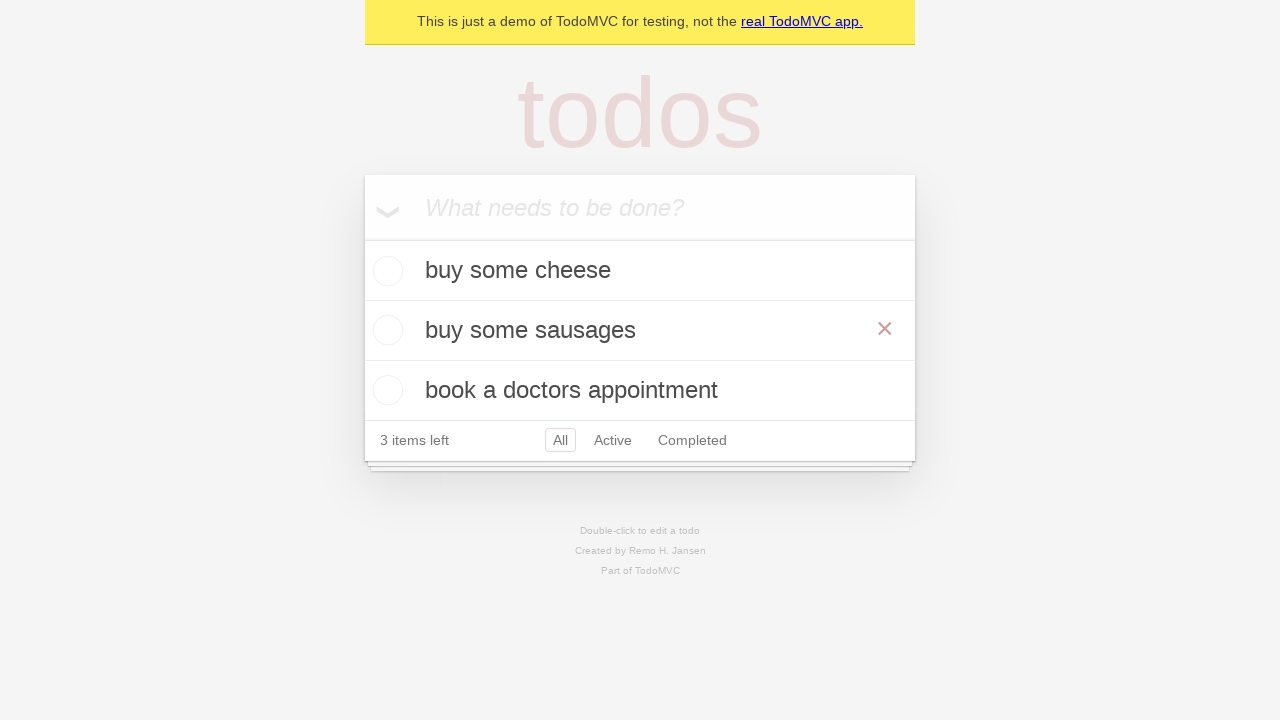